Attempts to search for "departure" using a search field (Note: This test appears to have an error as blazedemo.com doesn't have a search field named "q")

Starting URL: http://www.blazedemo.com

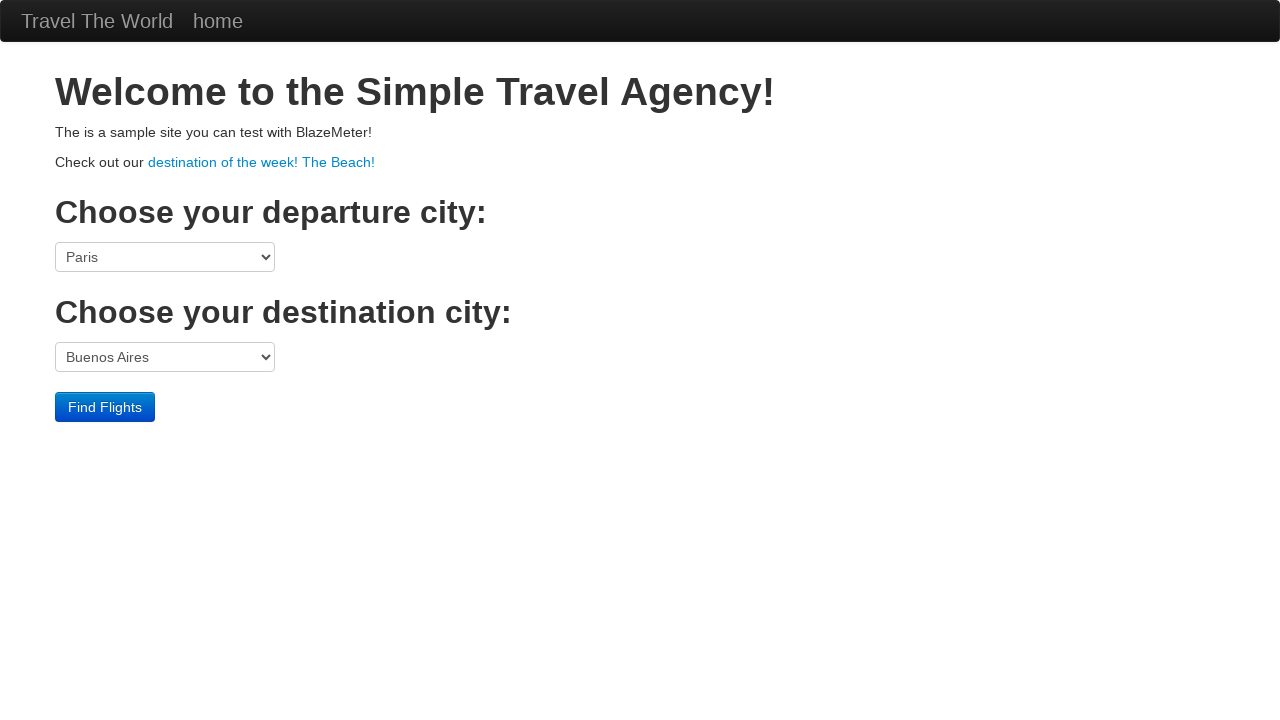

Search field 'q' not found on page - field does not exist on input[name='q']
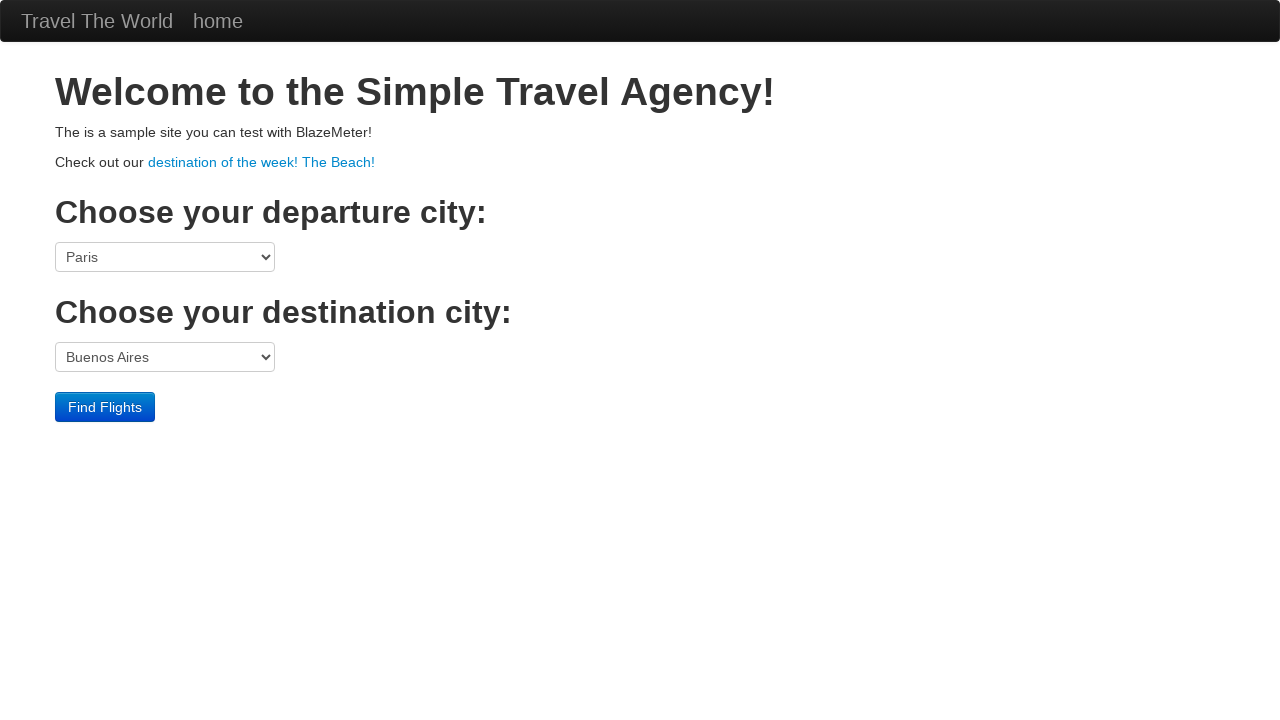

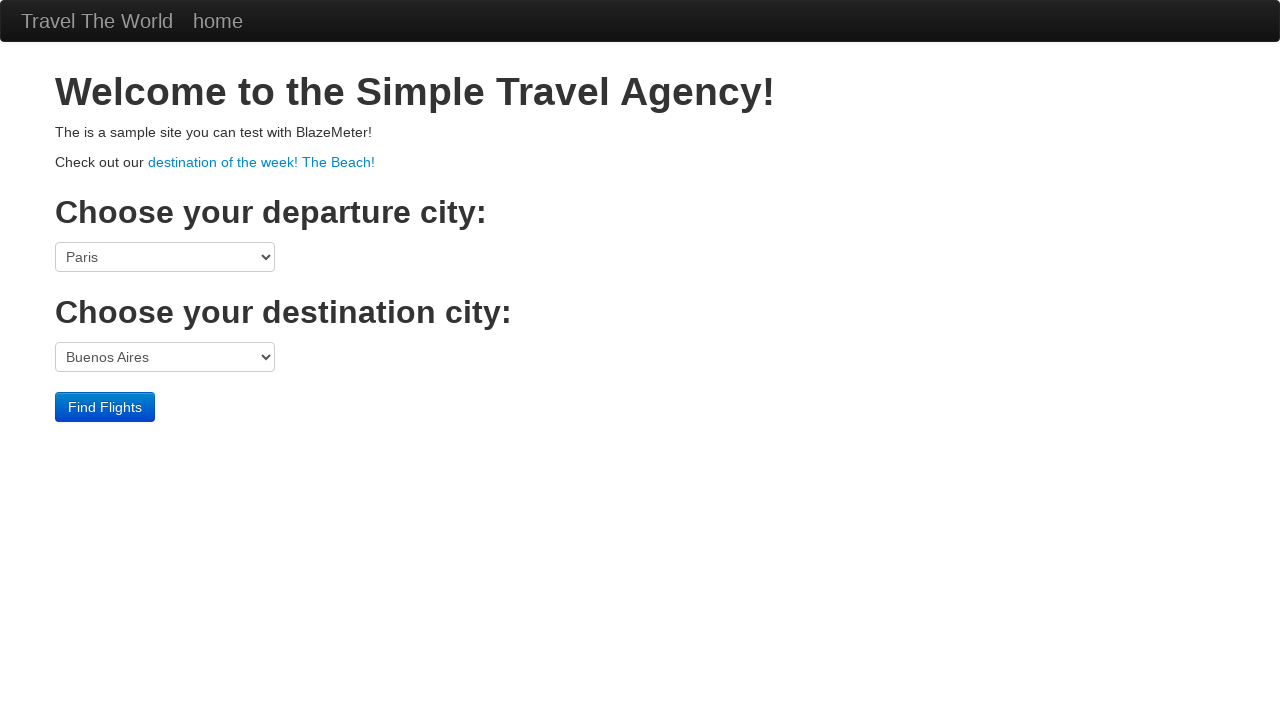